Tests filtering to display only active (non-completed) items

Starting URL: https://demo.playwright.dev/todomvc

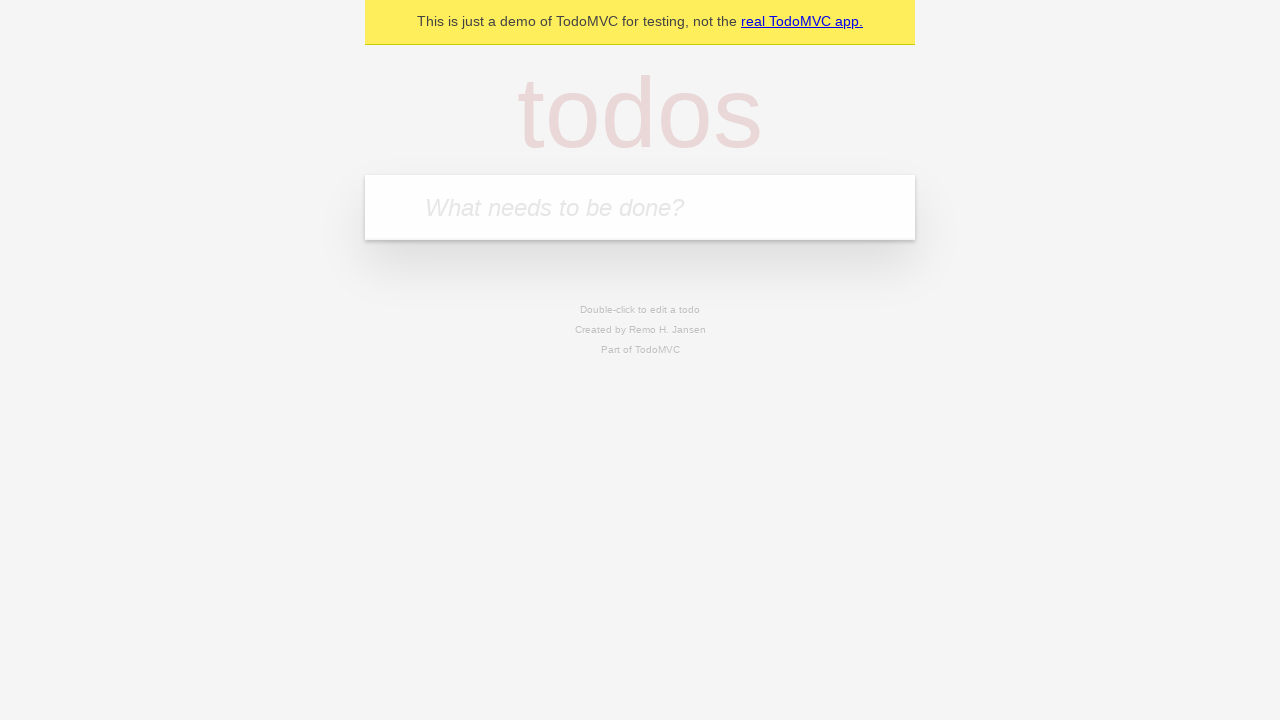

Navigated to TodoMVC demo application
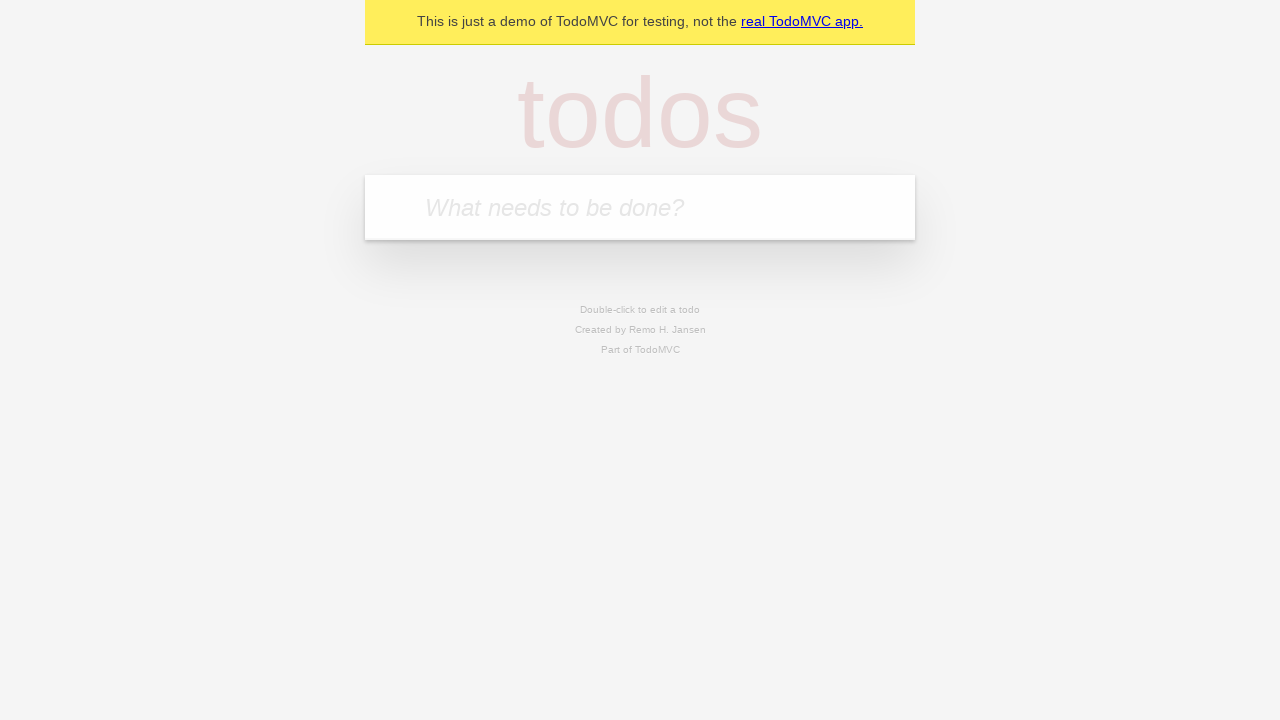

Located the new todo input field
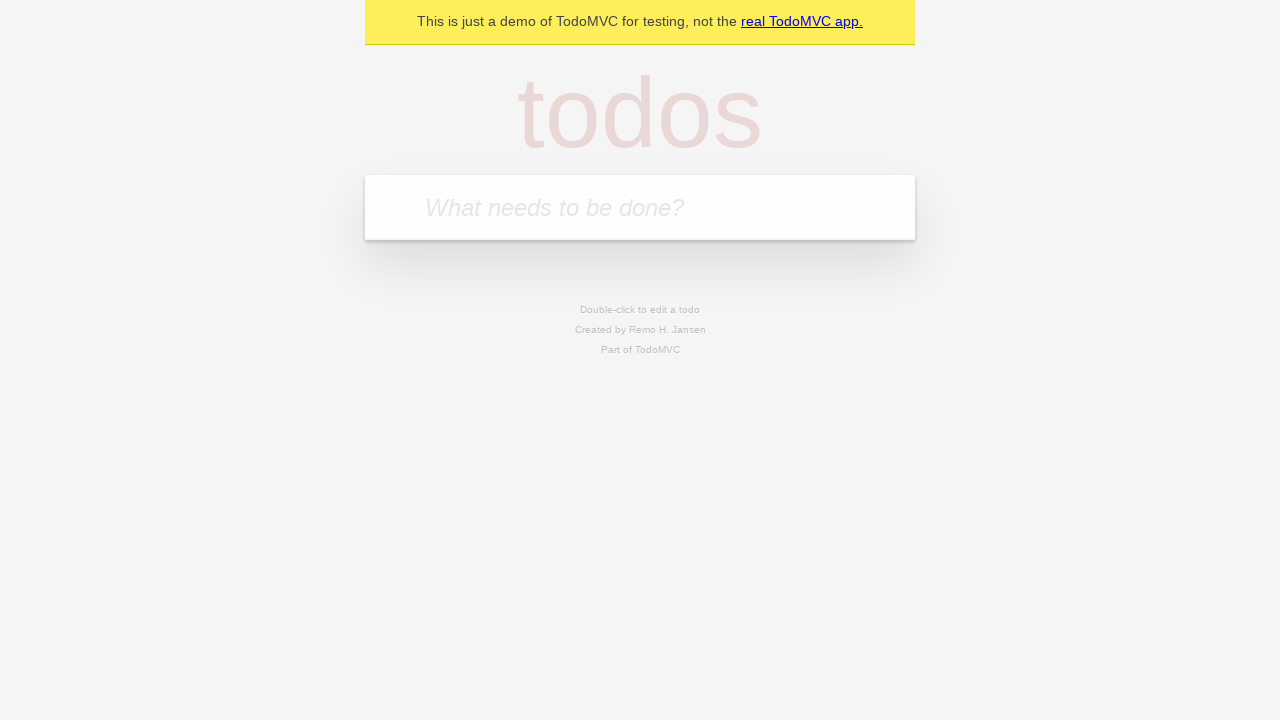

Filled new todo input with 'buy some cheese' on internal:attr=[placeholder="What needs to be done?"i]
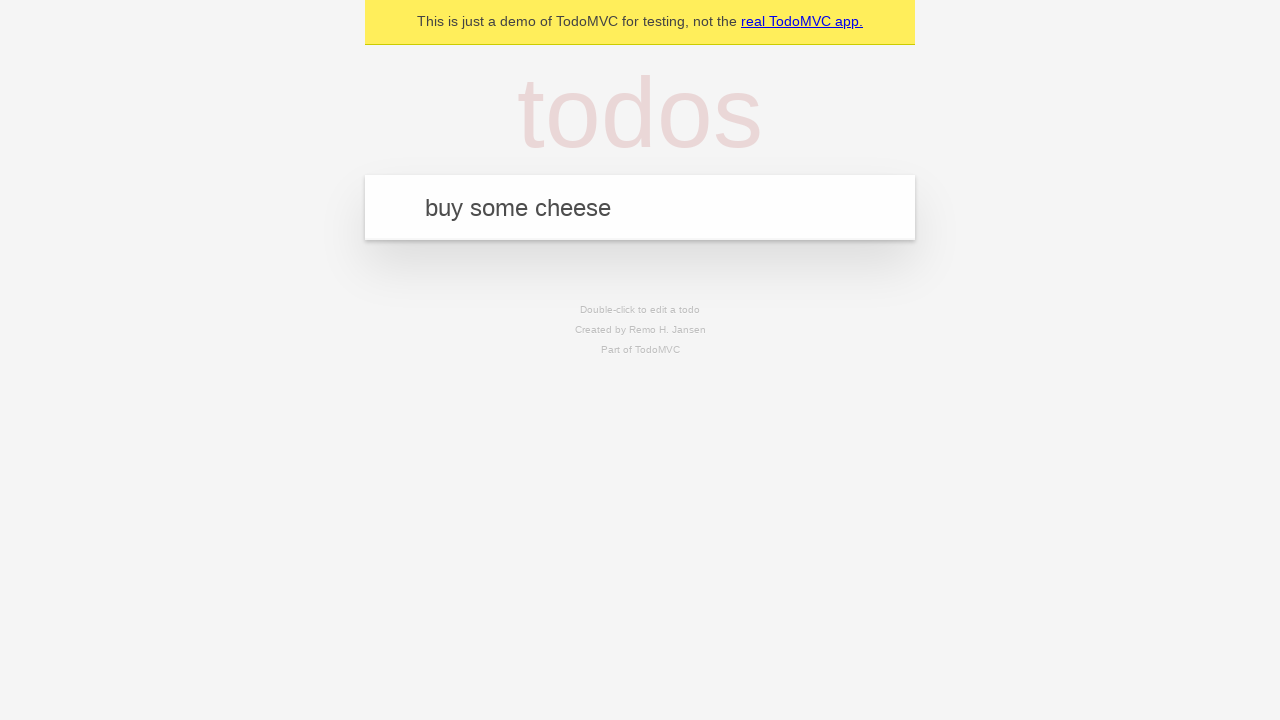

Pressed Enter to create todo 'buy some cheese' on internal:attr=[placeholder="What needs to be done?"i]
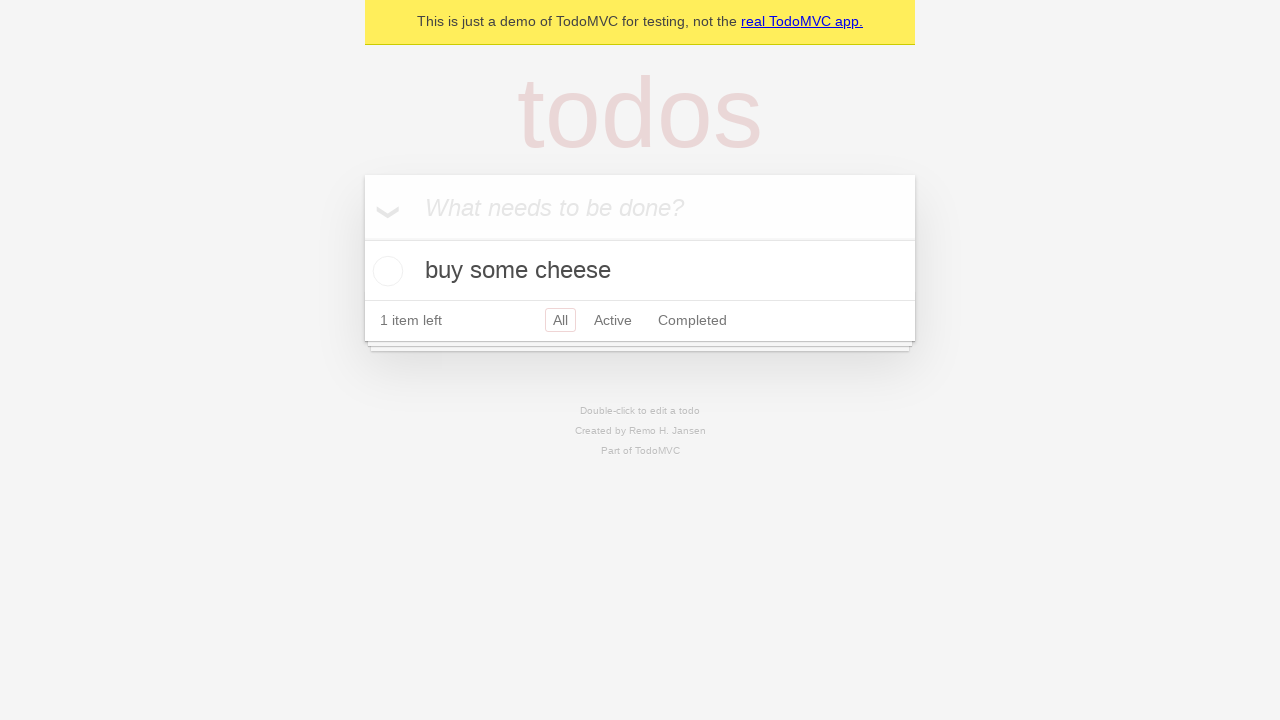

Filled new todo input with 'feed the cat' on internal:attr=[placeholder="What needs to be done?"i]
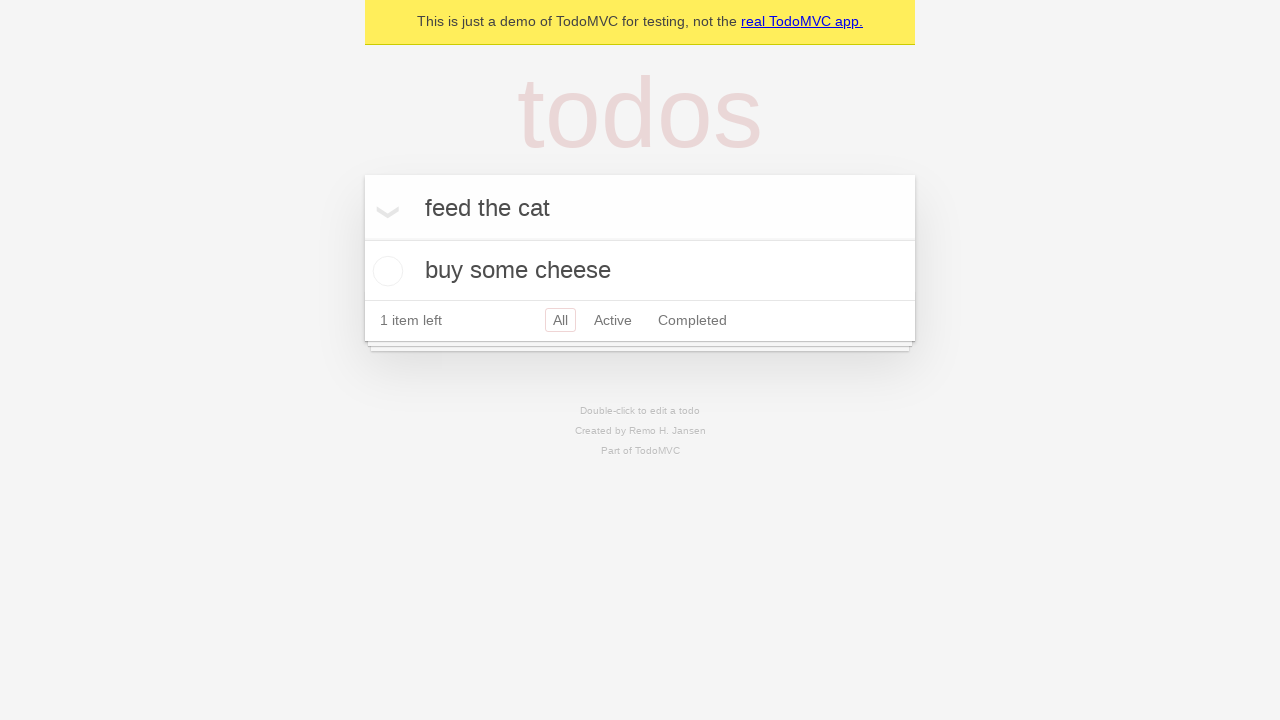

Pressed Enter to create todo 'feed the cat' on internal:attr=[placeholder="What needs to be done?"i]
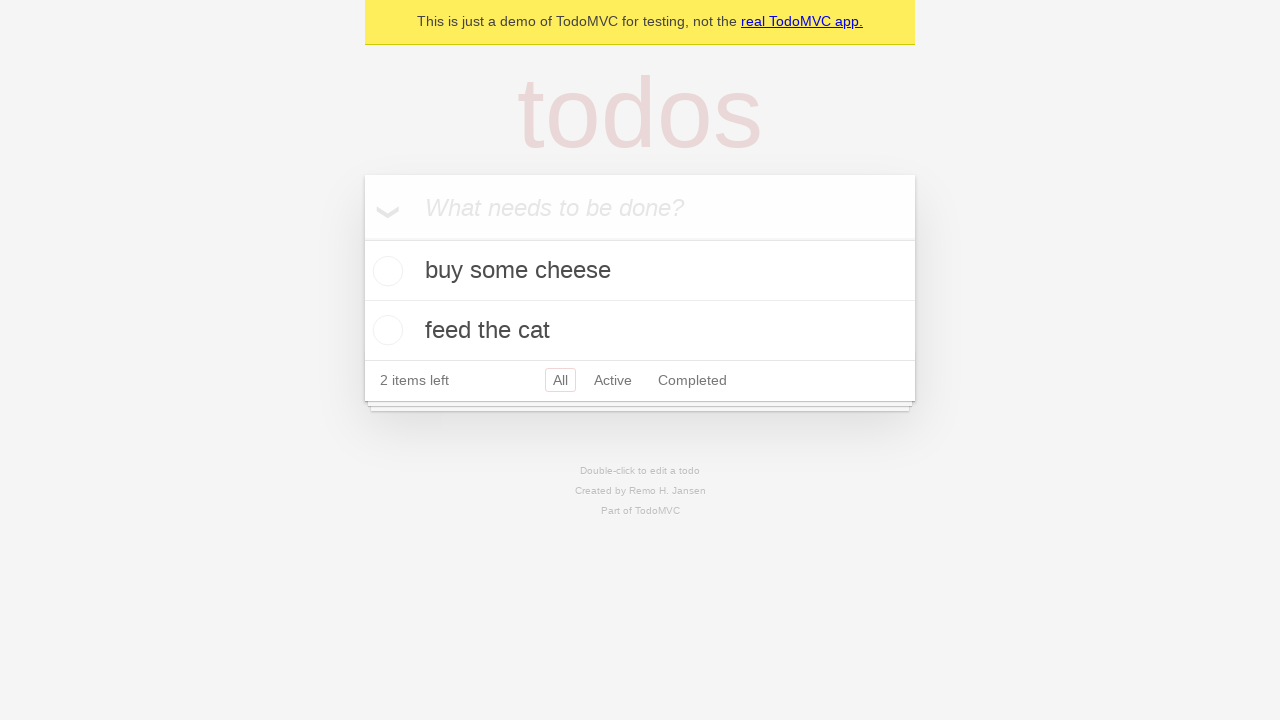

Filled new todo input with 'book a doctors appointment' on internal:attr=[placeholder="What needs to be done?"i]
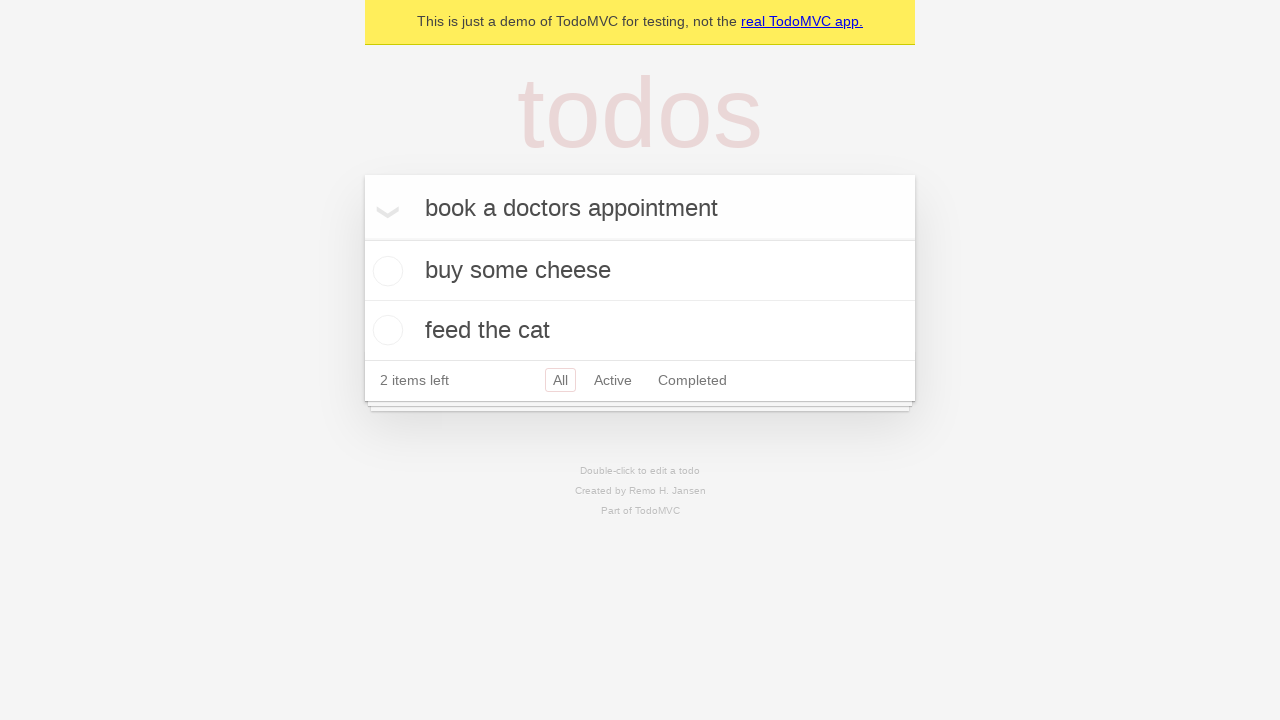

Pressed Enter to create todo 'book a doctors appointment' on internal:attr=[placeholder="What needs to be done?"i]
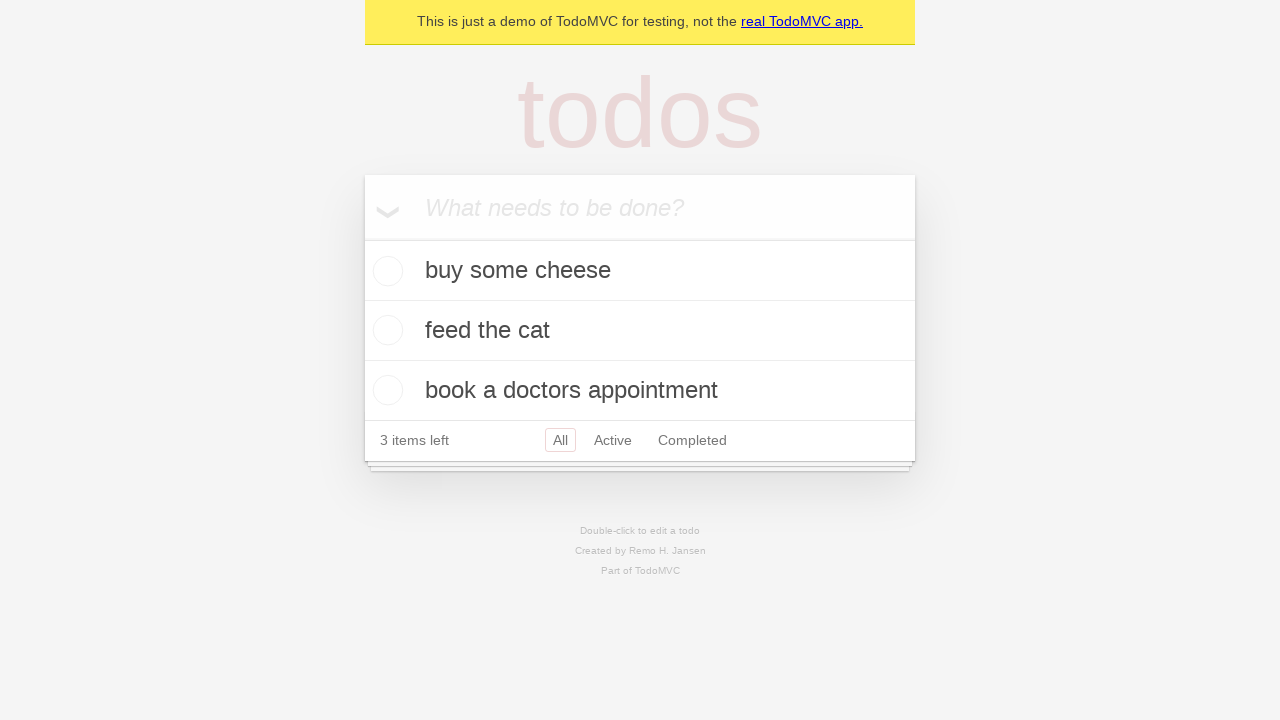

Checked the checkbox for the second todo item (feed the cat) at (385, 330) on internal:testid=[data-testid="todo-item"s] >> nth=1 >> internal:role=checkbox
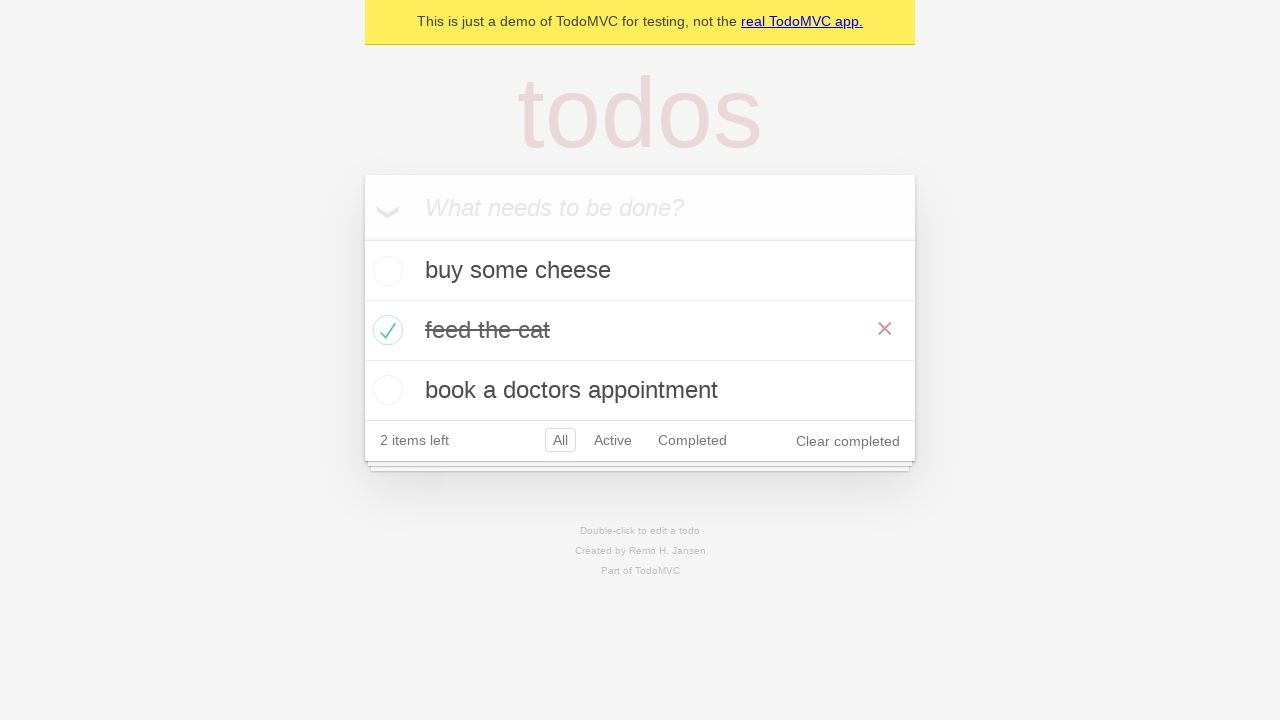

Clicked the Active filter to display only non-completed items at (613, 440) on internal:role=link[name="Active"i]
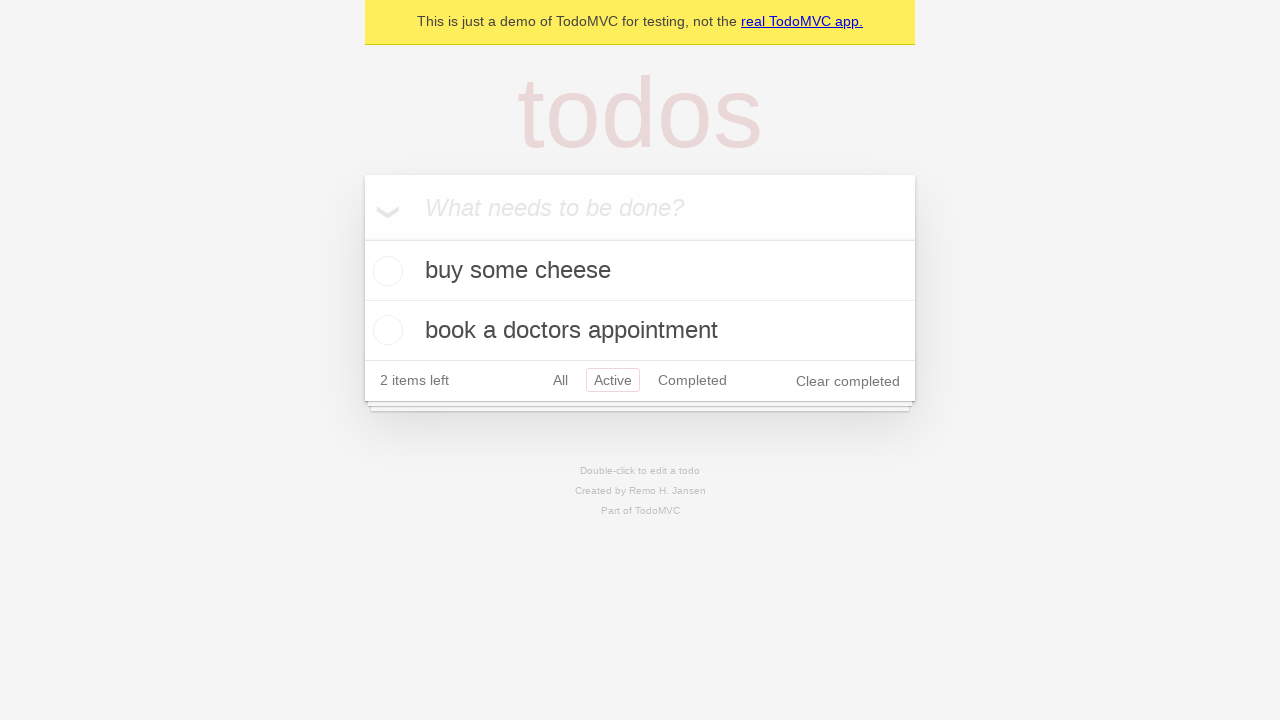

Filtered view loaded showing only active items
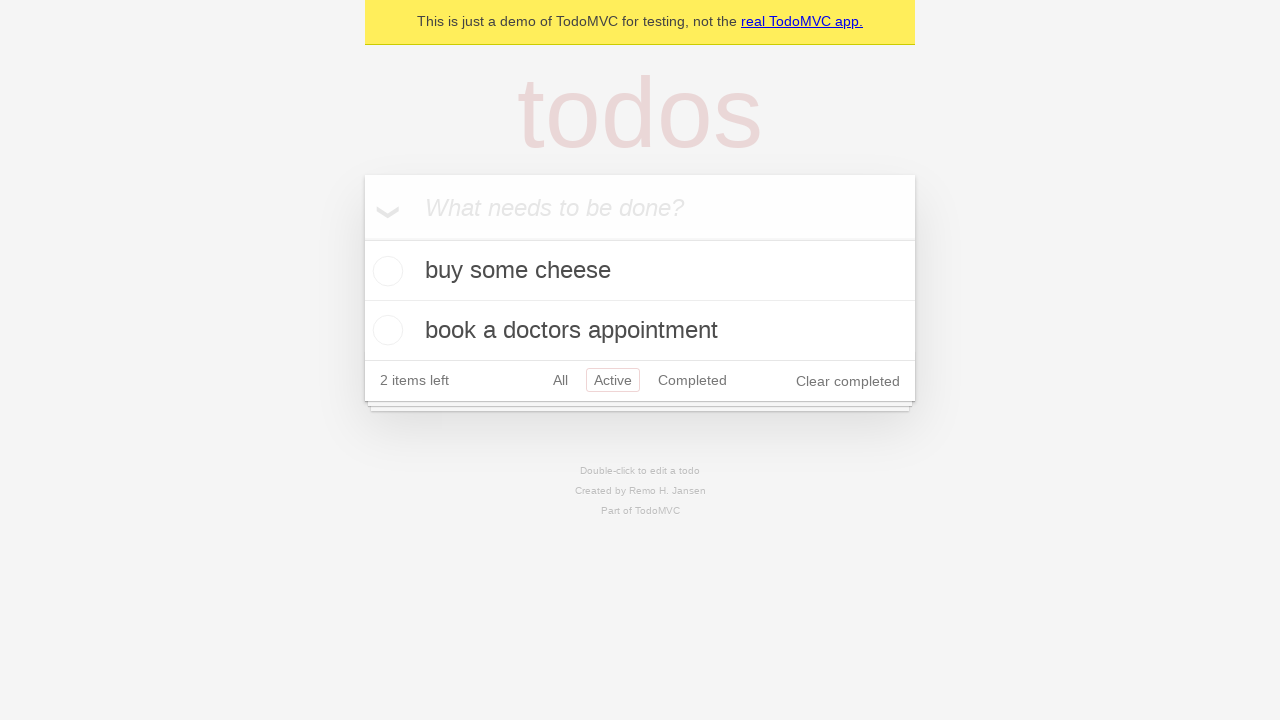

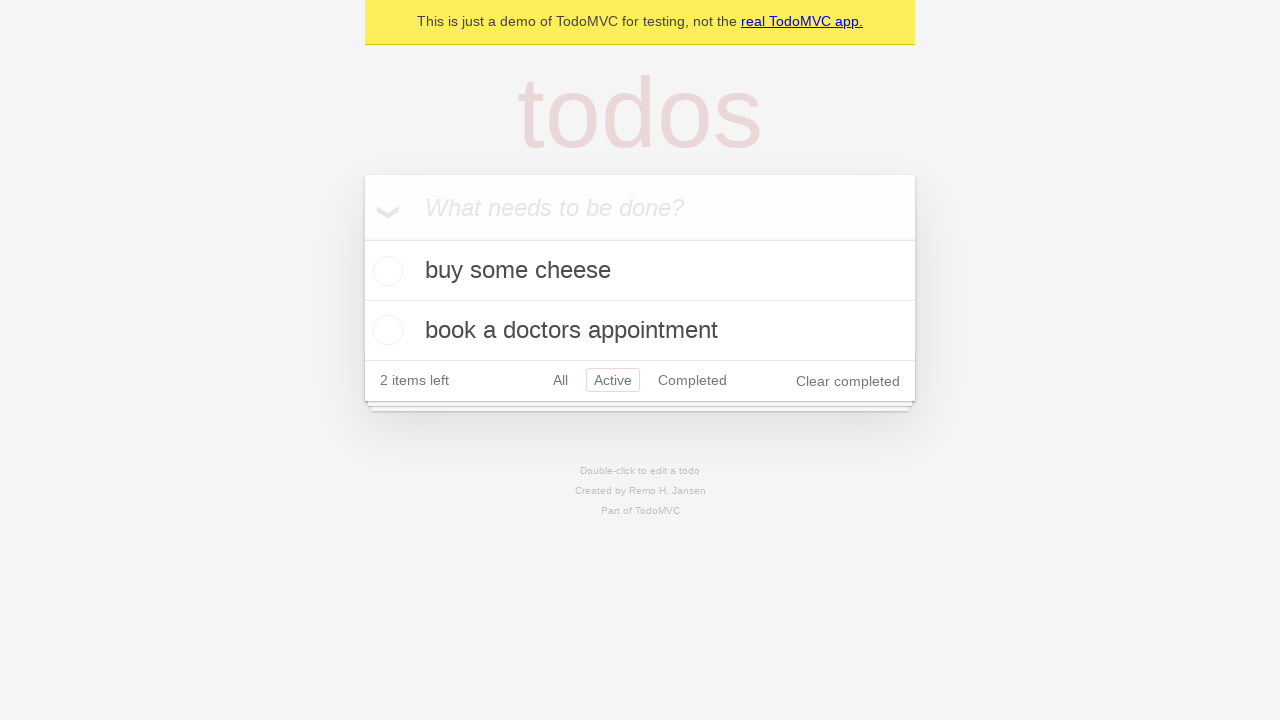